Tests dynamic properties page by waiting for a button to become enabled, another to become visible, and verifying color change.

Starting URL: https://demoqa.com/

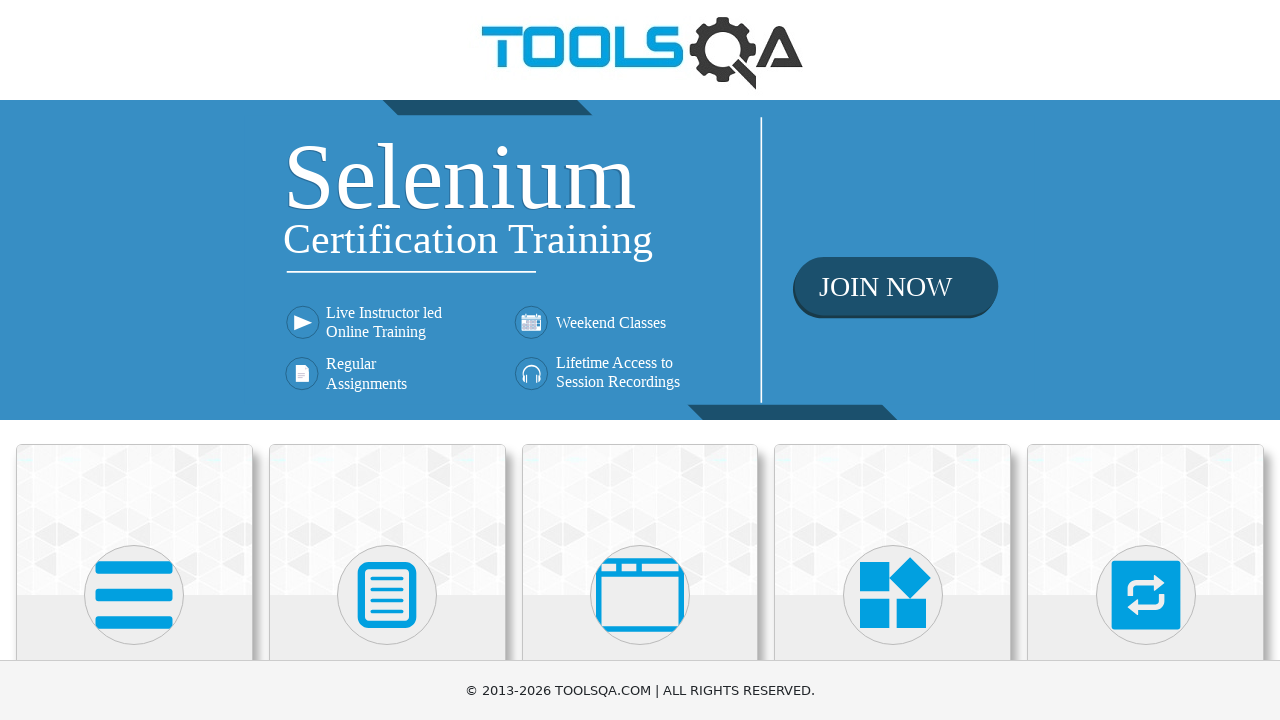

Clicked on Elements card at (134, 520) on xpath=//div[contains(@class, 'top-card') and .//h5[text()='Elements']]
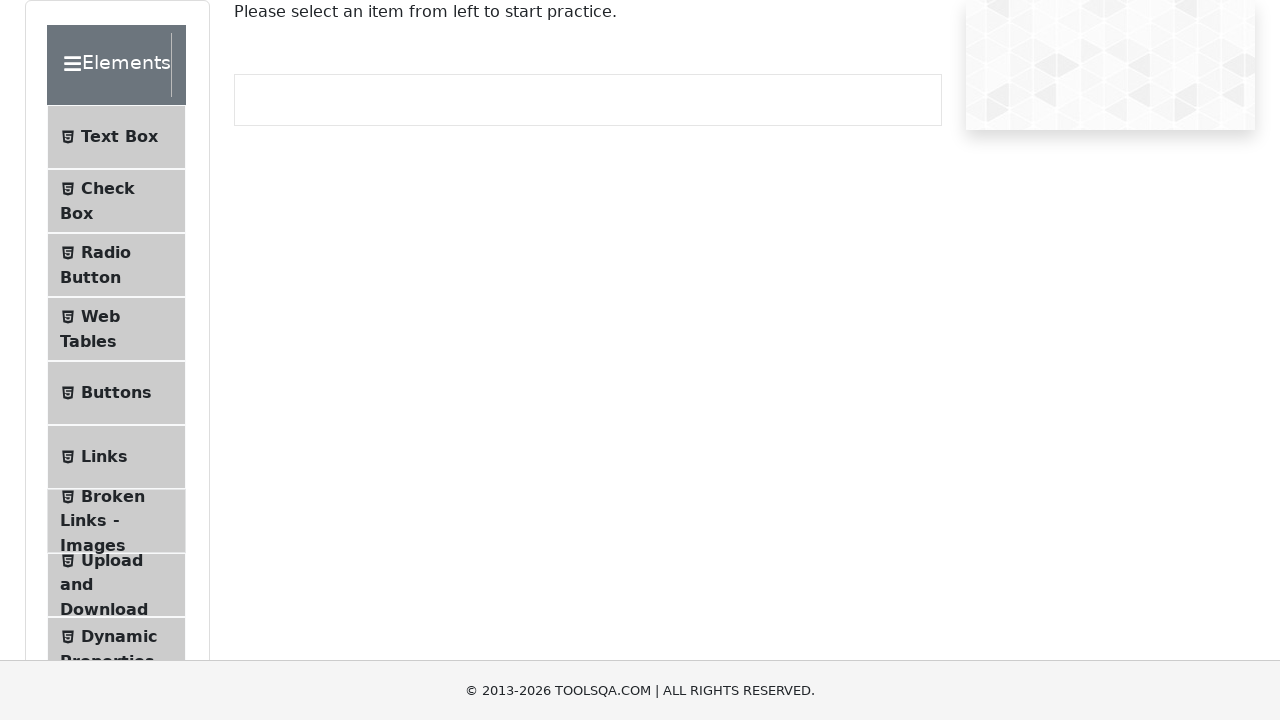

Clicked on Dynamic Properties in left panel at (116, 649) on xpath=//li[contains(@class, 'btn-light') and .//span[text()='Dynamic Properties'
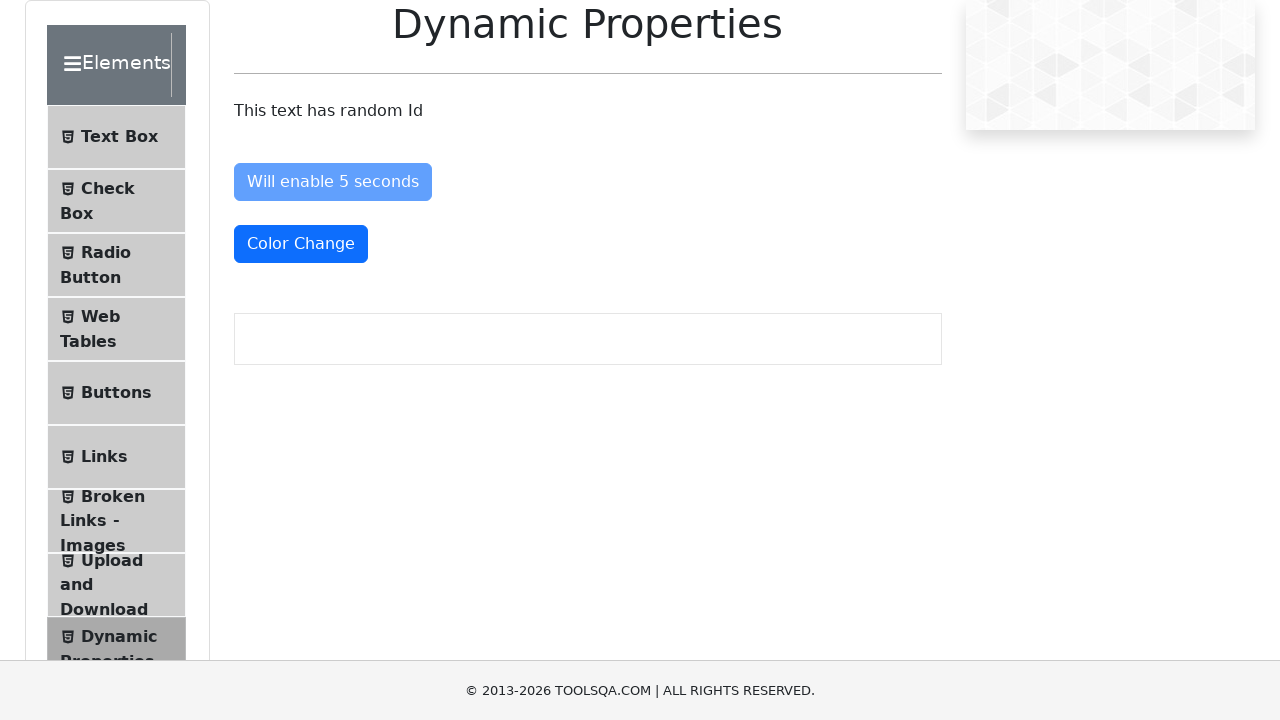

Waited for enable button to become visible
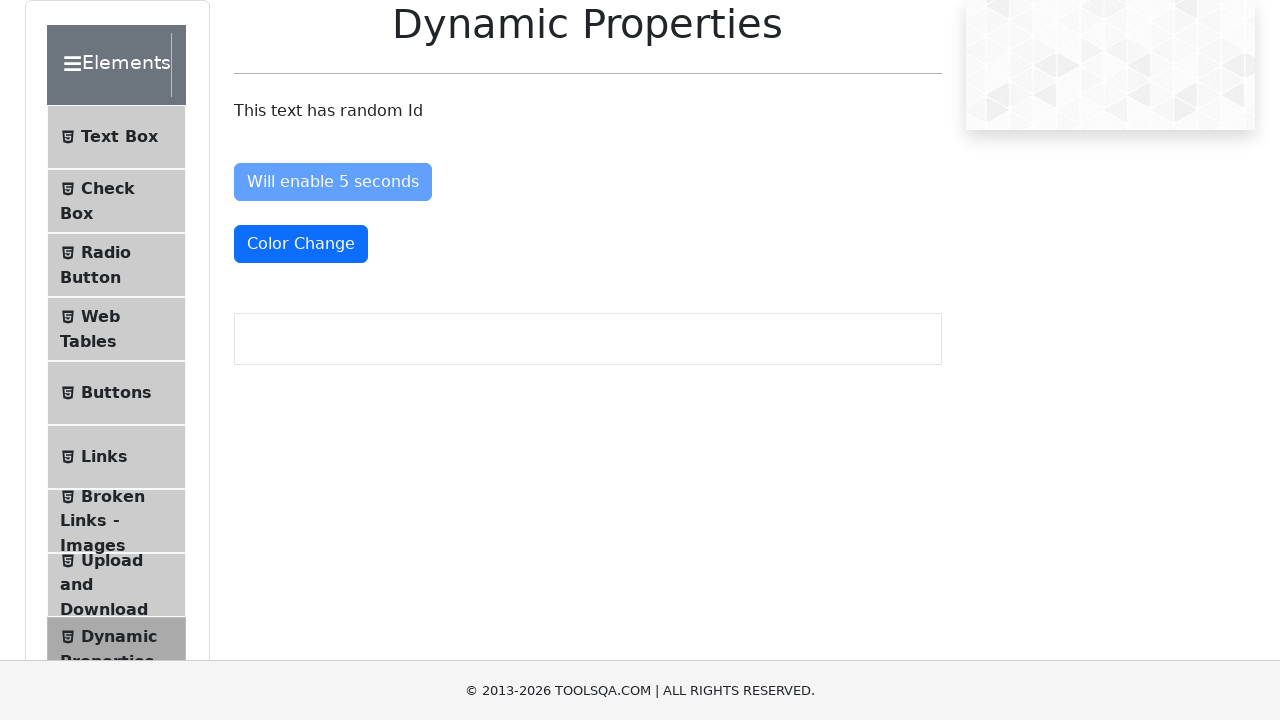

Clicked enable button at (333, 182) on #enableAfter
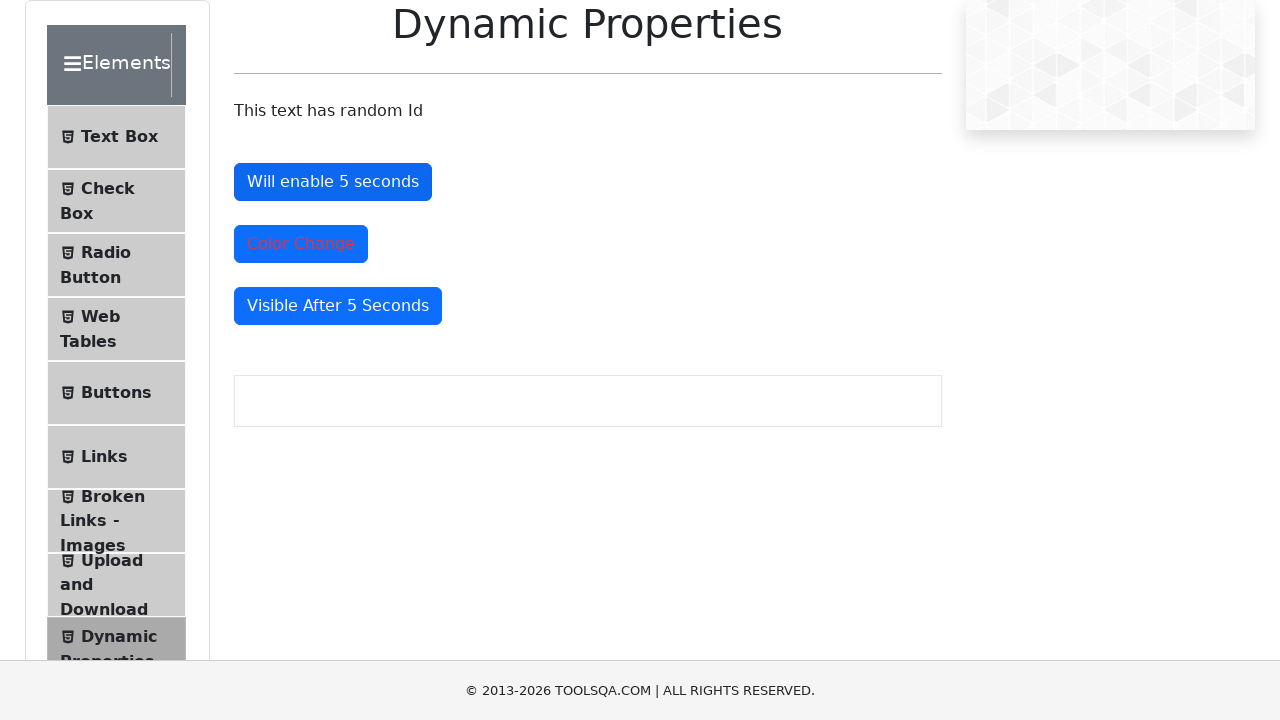

Waited for visible after button to appear
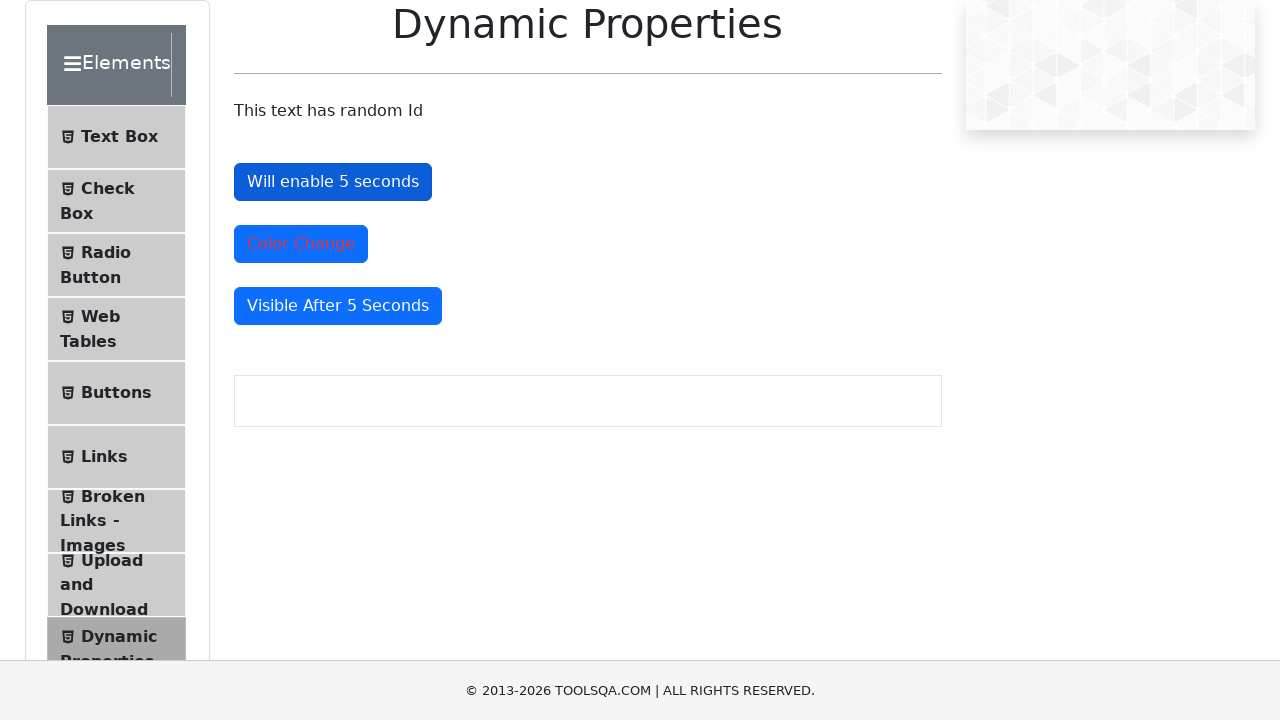

Clicked visible after button at (338, 306) on #visibleAfter
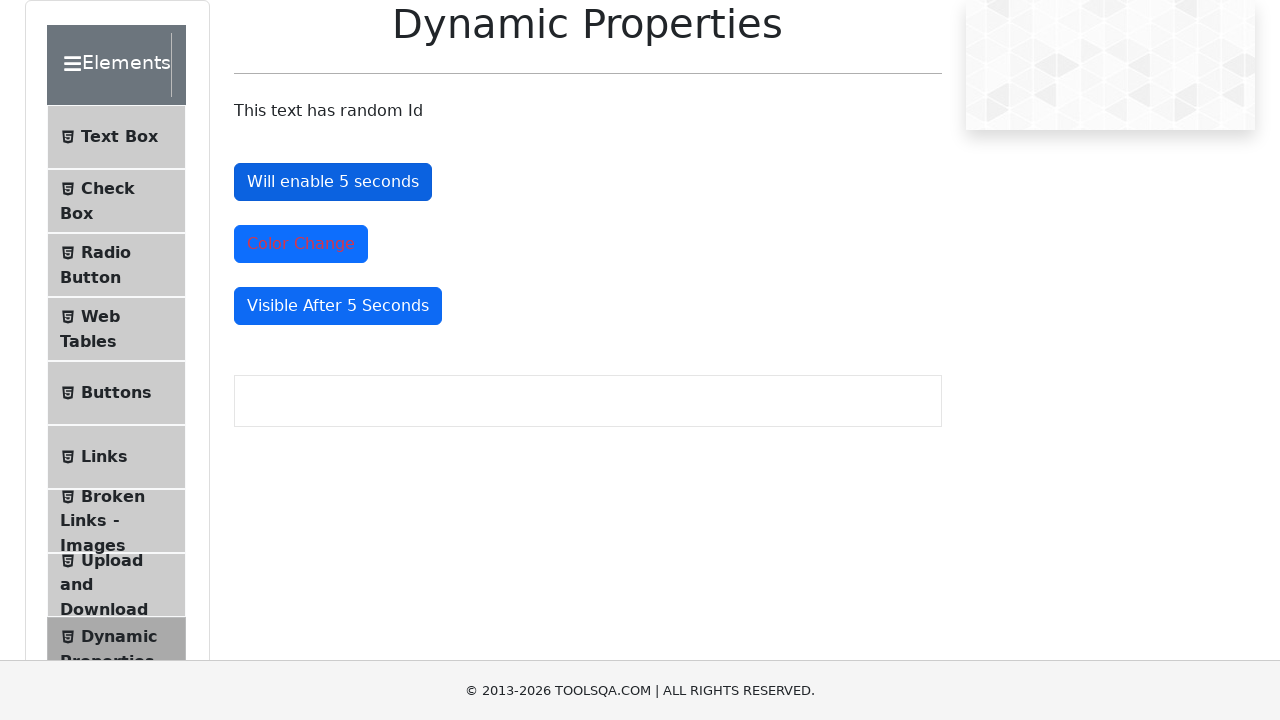

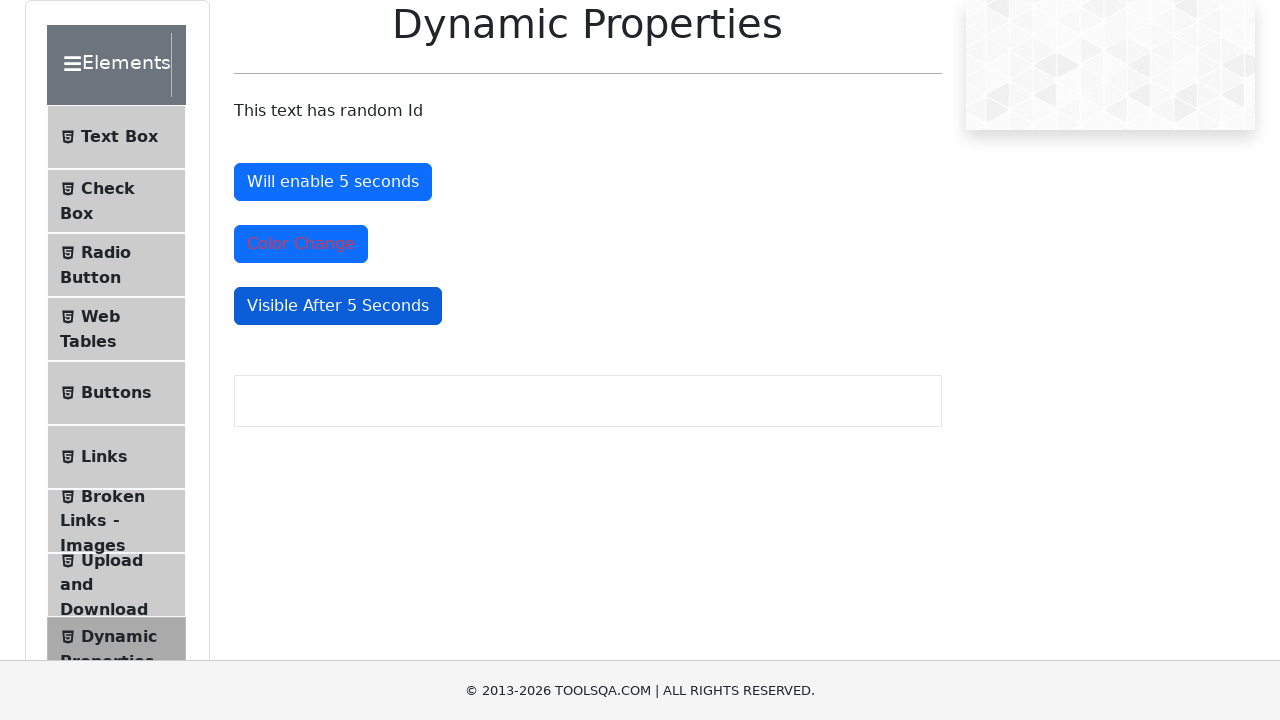